Navigates to the Technodom website and takes a screenshot of the homepage

Starting URL: https://www.technodom.kz

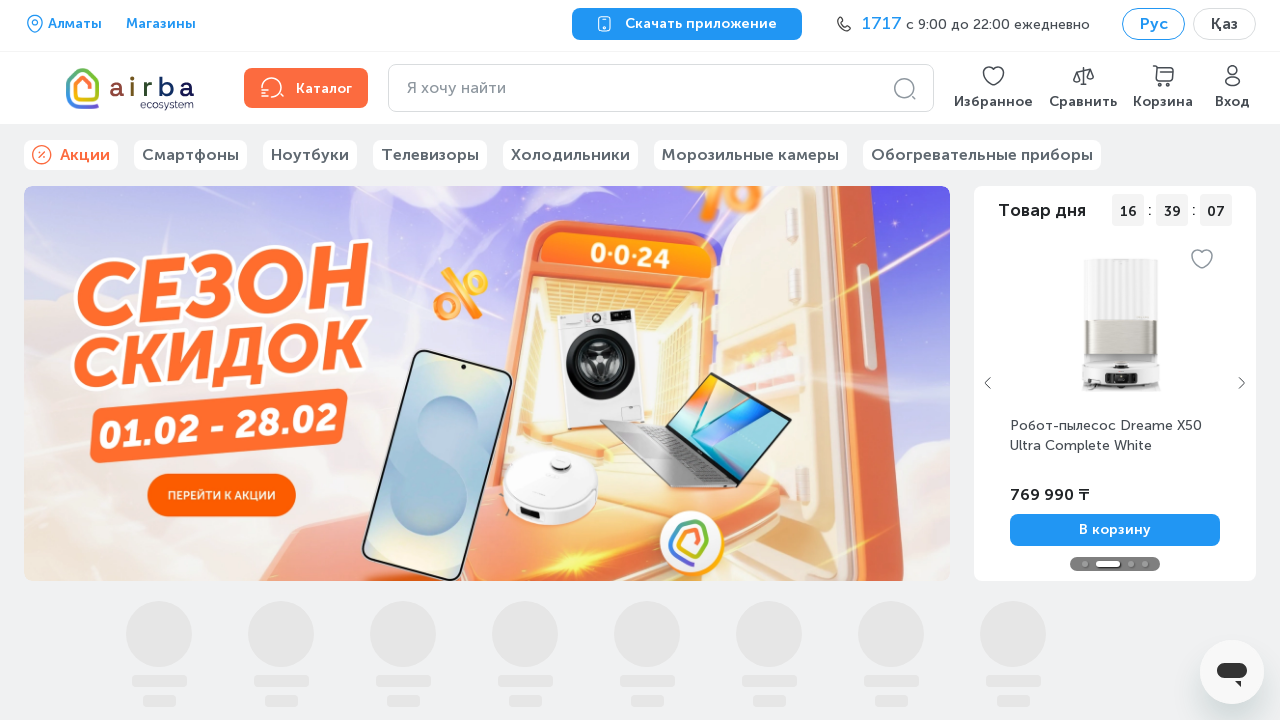

Waited for page to reach networkidle state
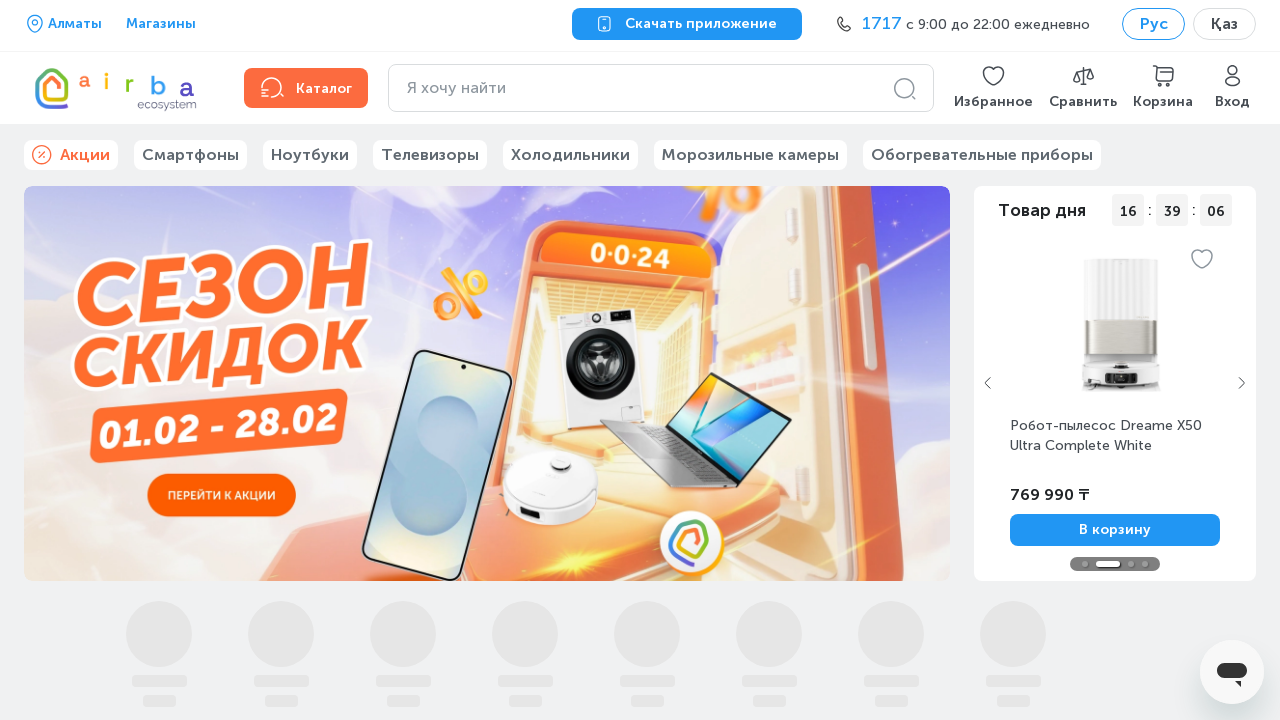

Waited 1 second for full page render on Technodom homepage
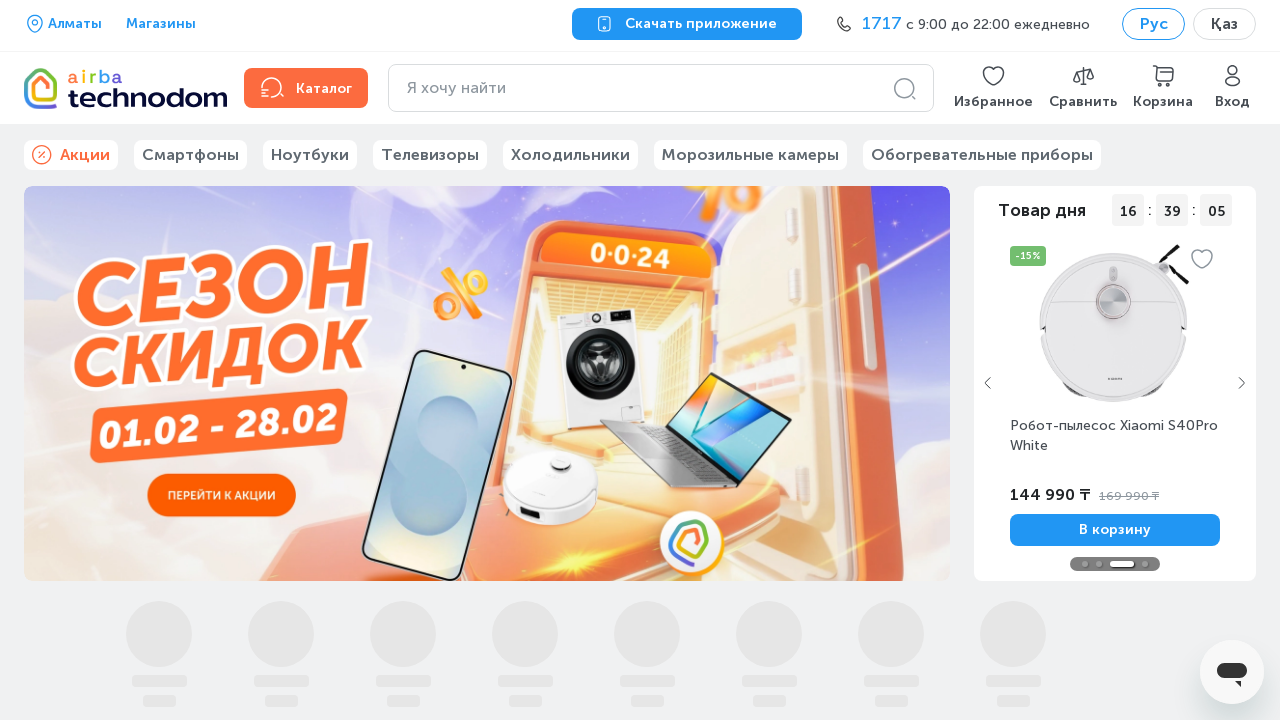

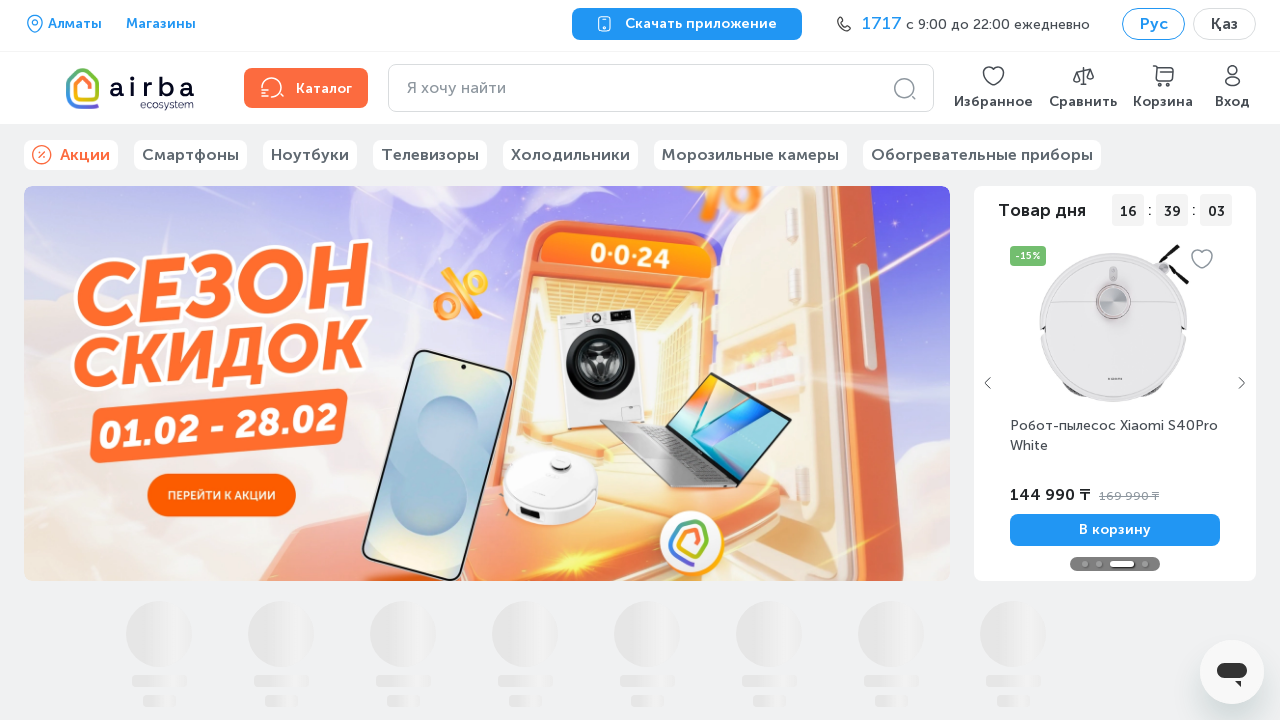